Tests radio button selection by clicking on different radio button options using CSS selectors

Starting URL: https://formy-project.herokuapp.com/radiobutton

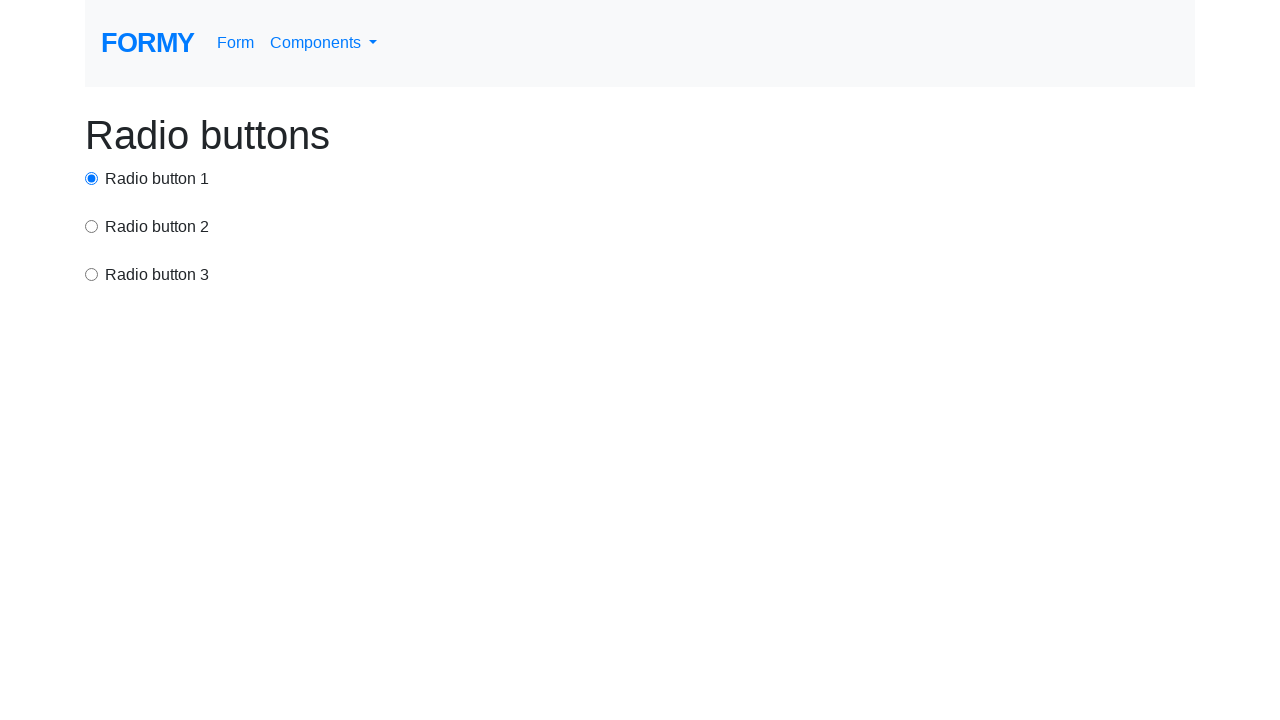

Clicked first radio button using type attribute selector at (92, 178) on input[type='radio']
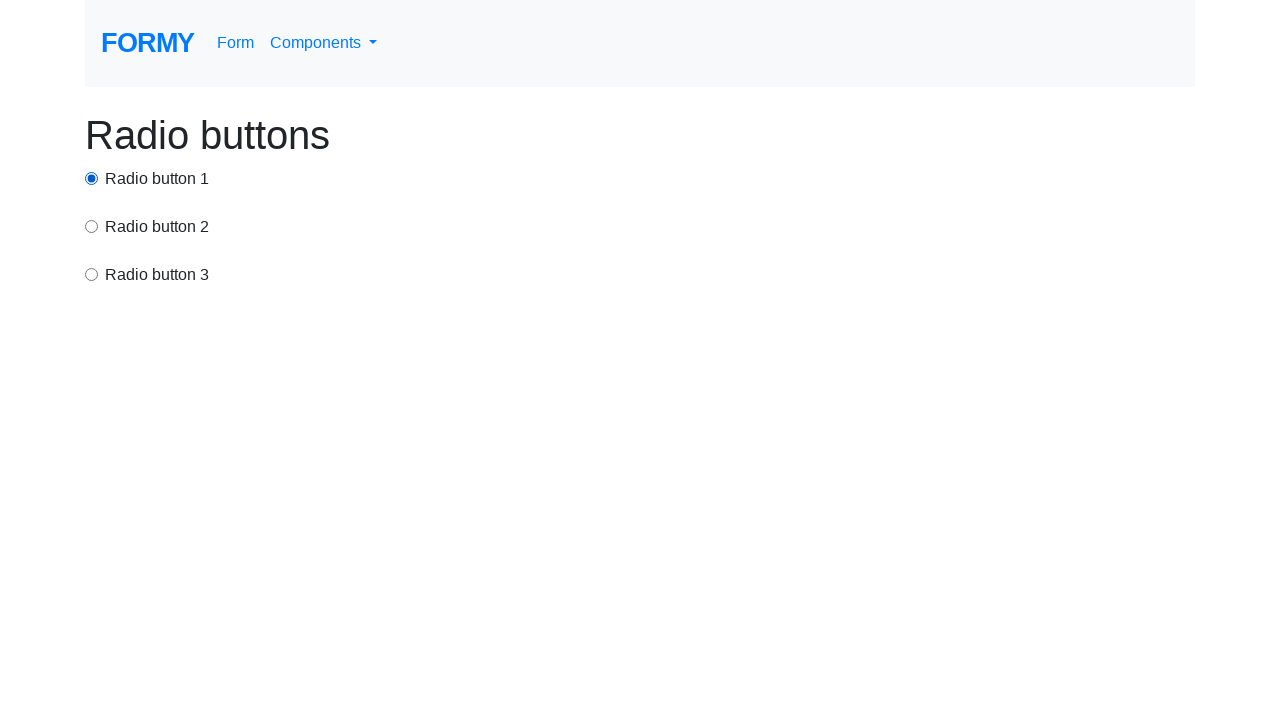

Clicked radio button with value='option3' at (92, 274) on input[value='option3']
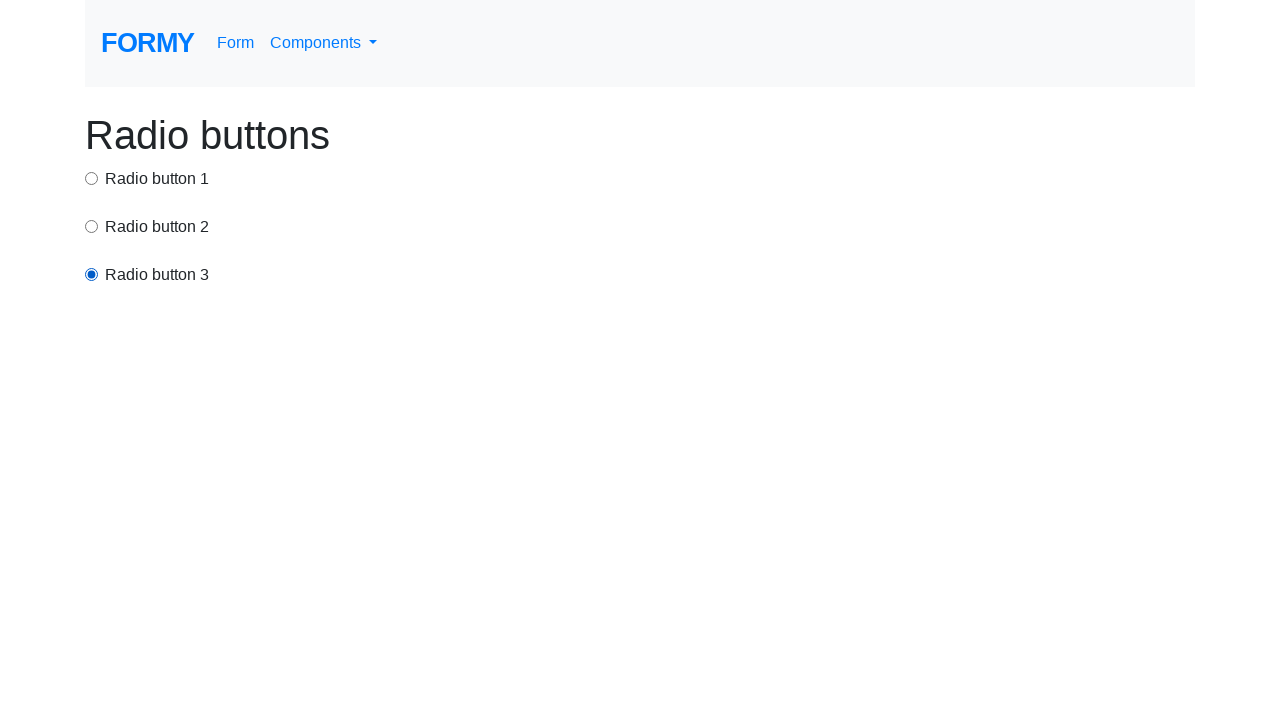

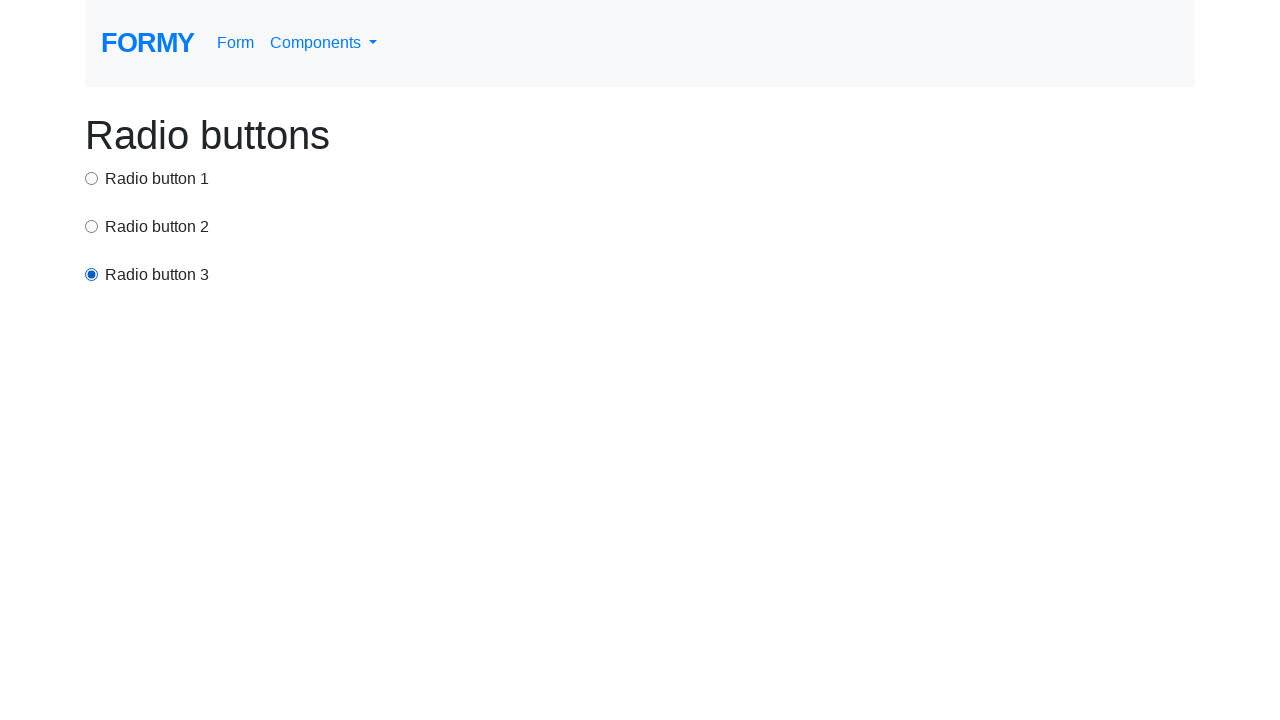